Tests JavaScript alert handling by clicking a button that triggers an alert and then accepting (dismissing) the alert dialog.

Starting URL: https://www.leafground.com/alert.xhtml

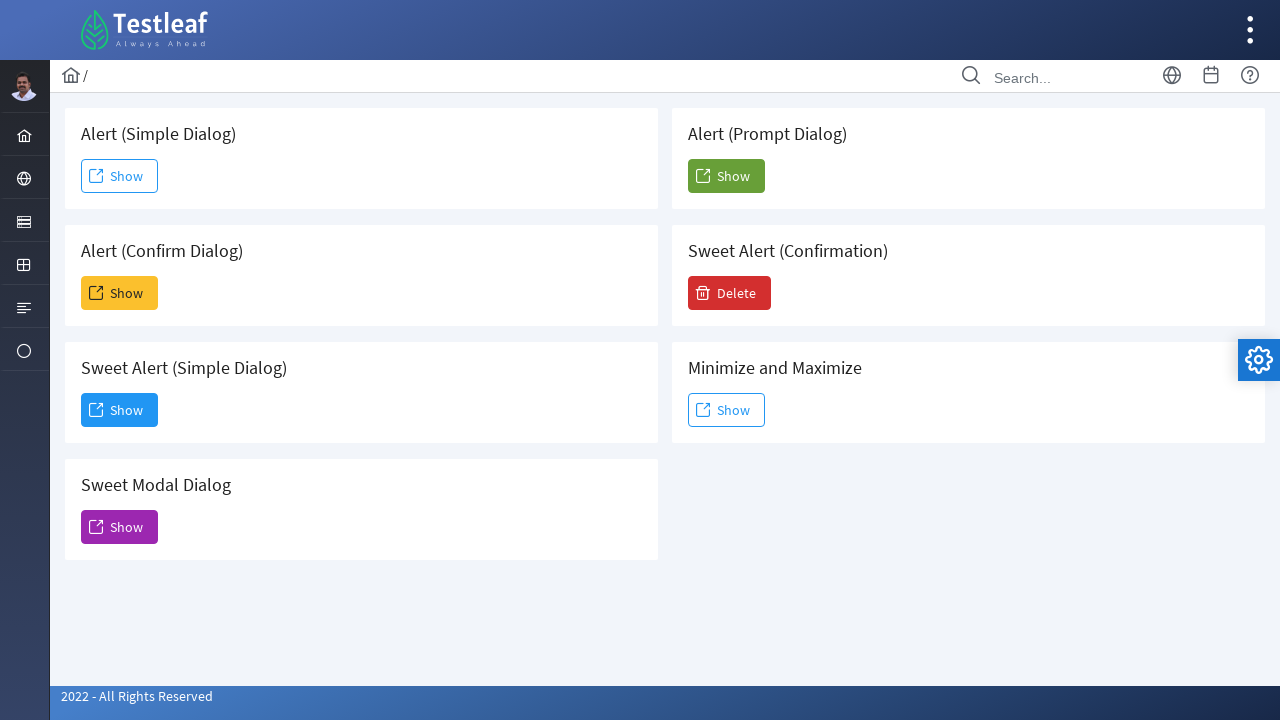

Clicked the alert button to trigger JavaScript alert at (120, 176) on #j_idt88\:j_idt91
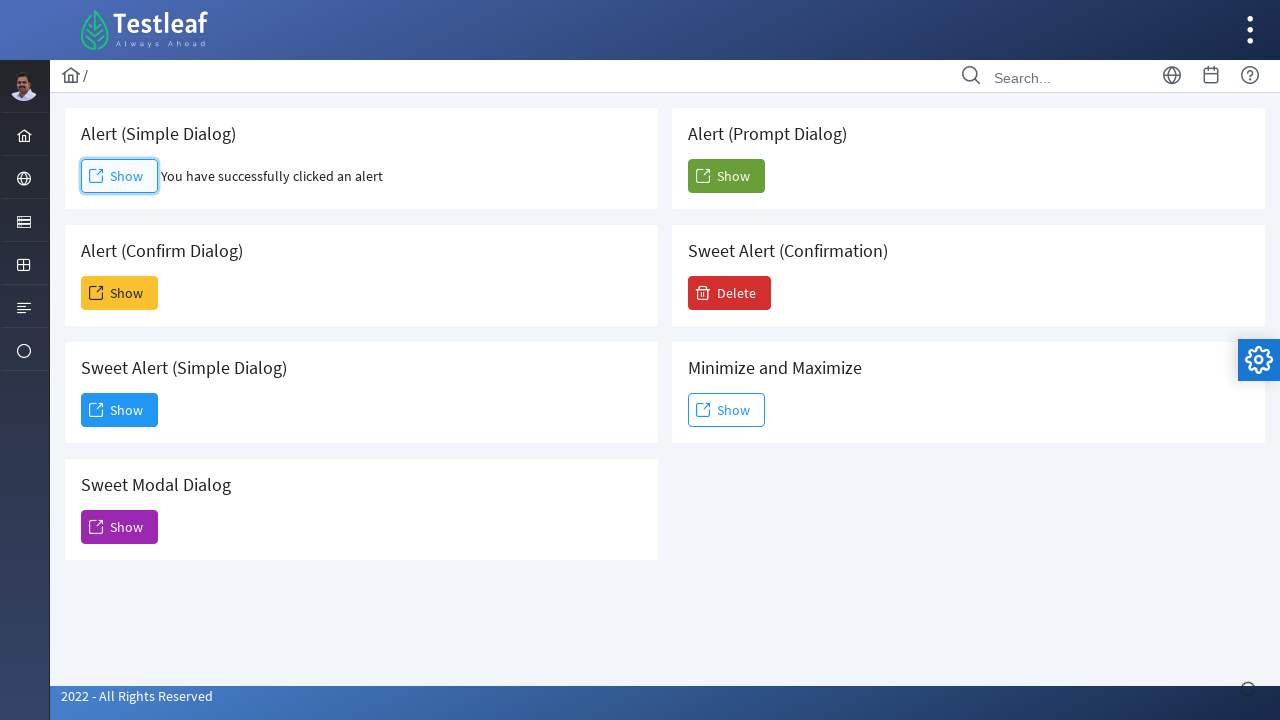

Set up dialog handler to accept alerts
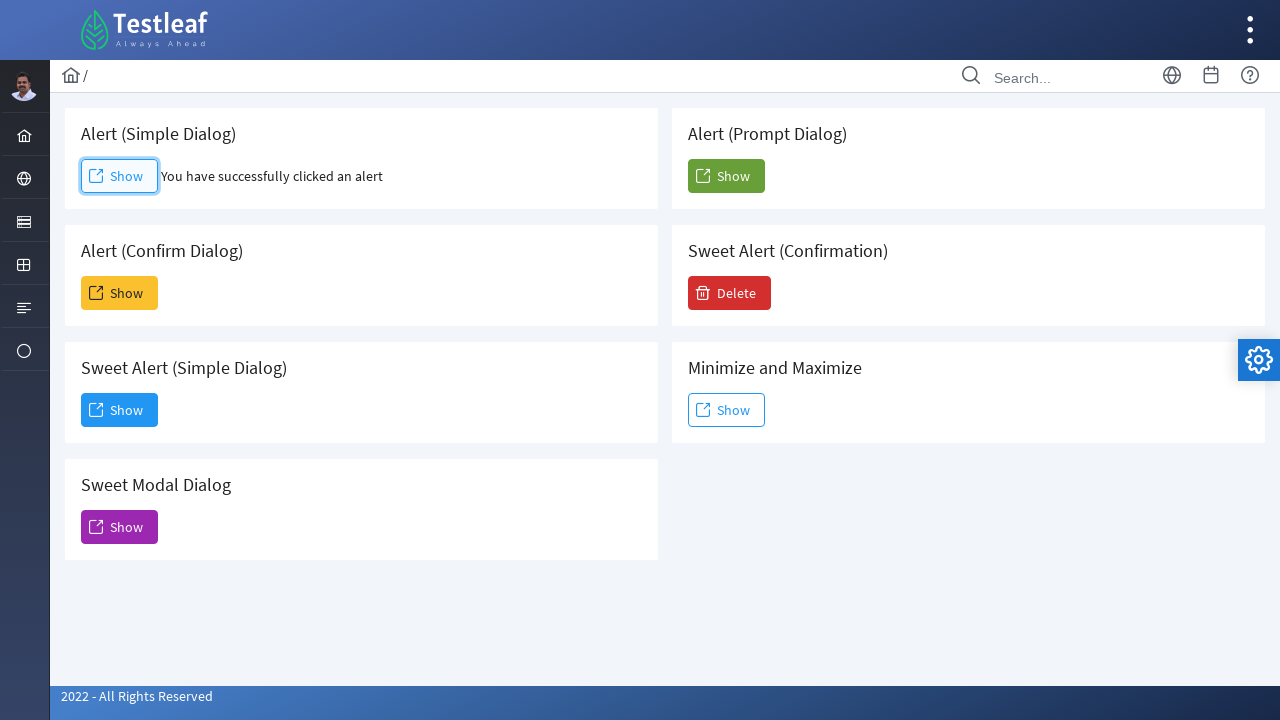

Waited for alert to be handled and dismissed
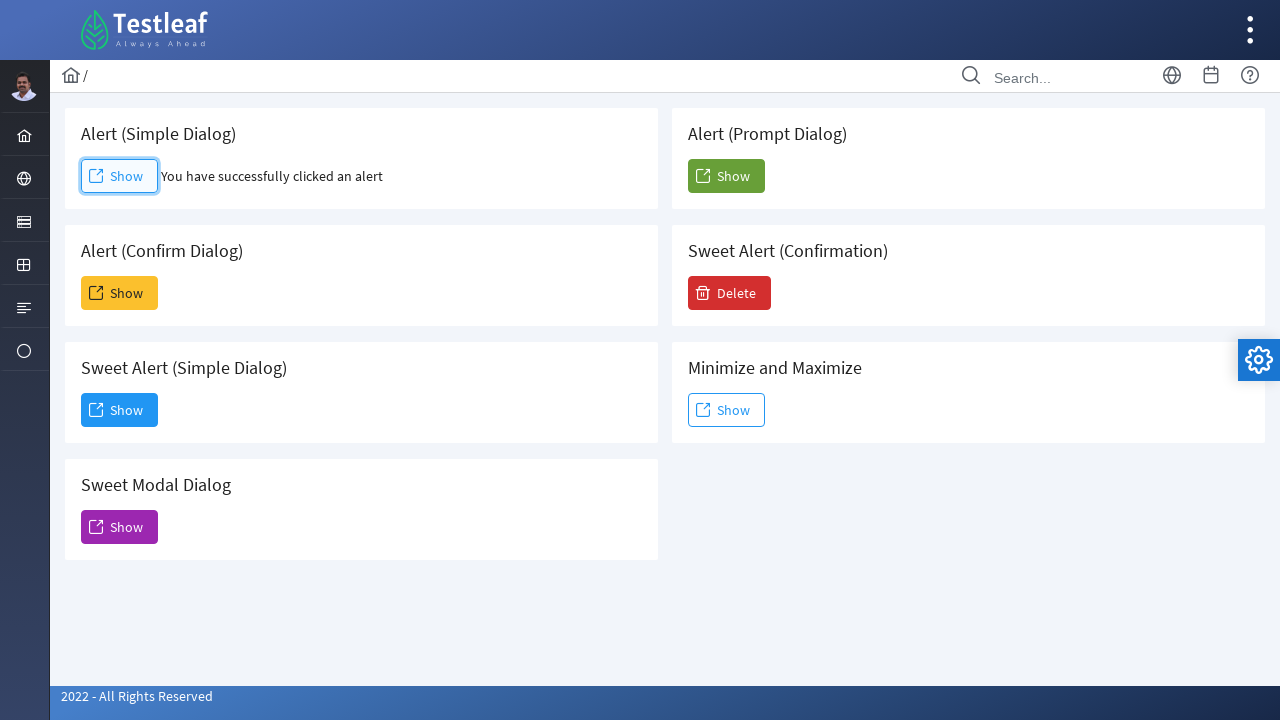

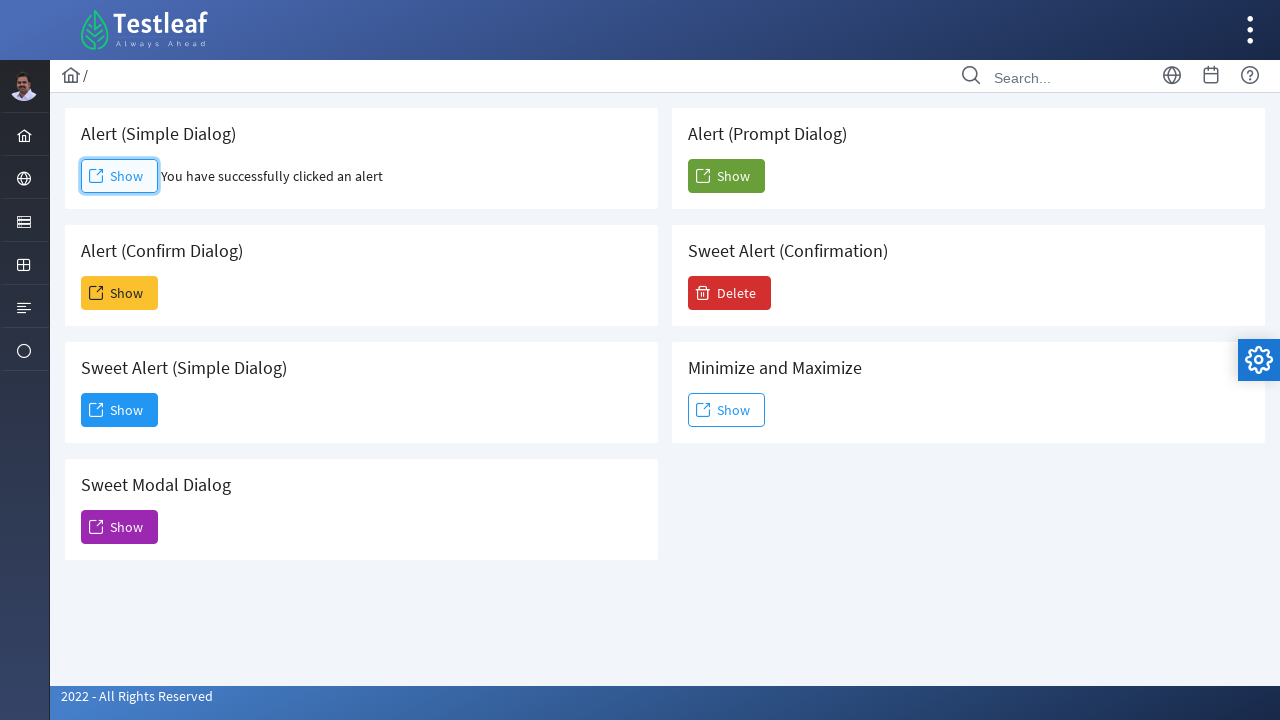